Navigates to Python.org homepage and verifies that the event widget with upcoming events is displayed

Starting URL: https://www.python.org/

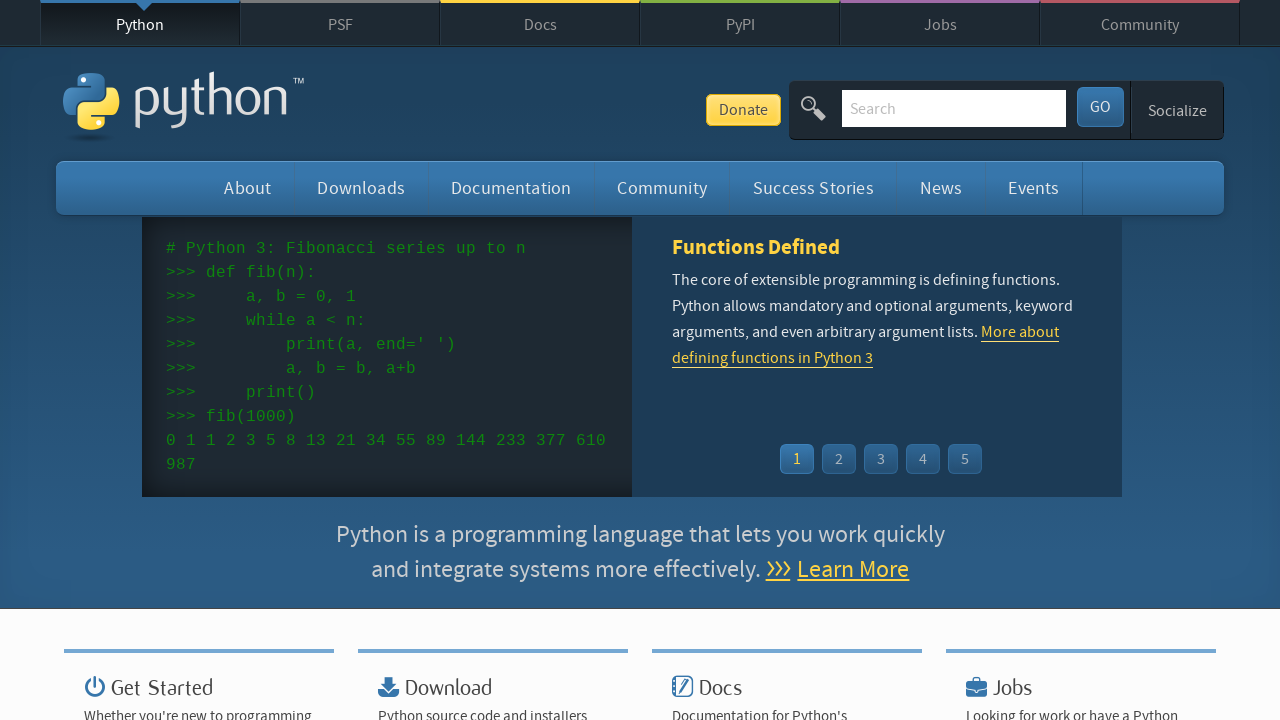

Navigated to Python.org homepage
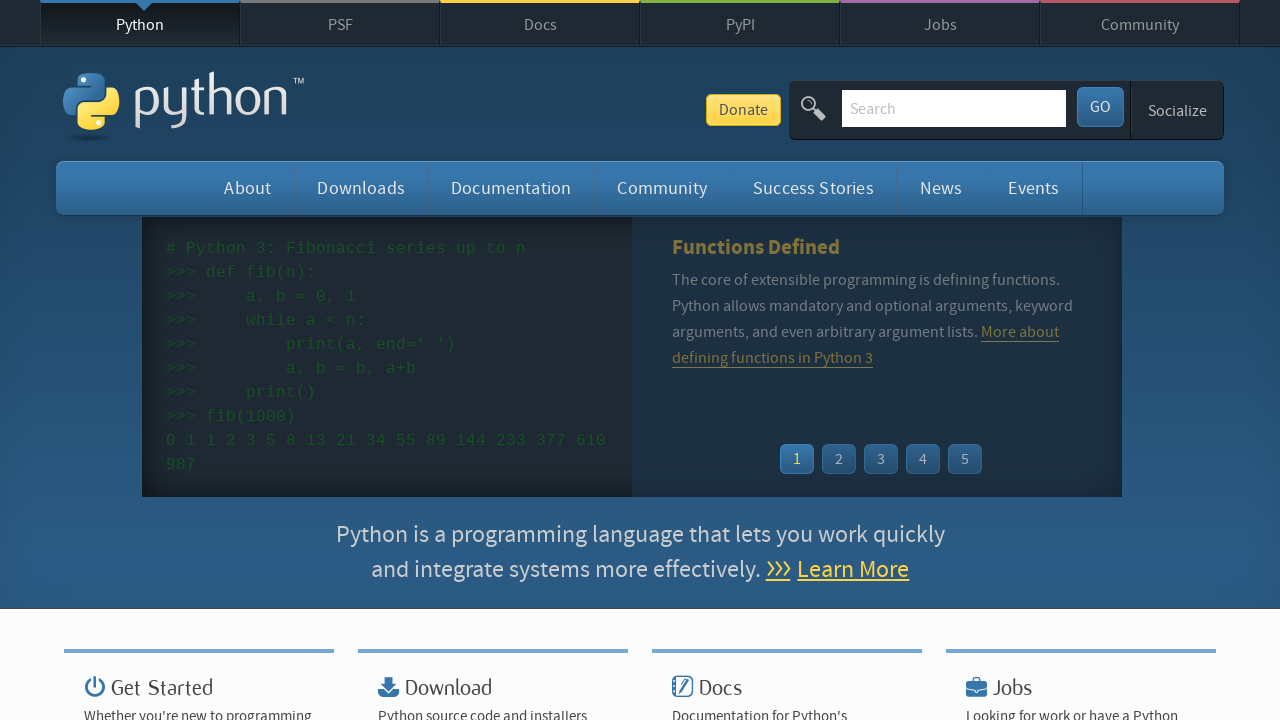

Event widget loaded on the page
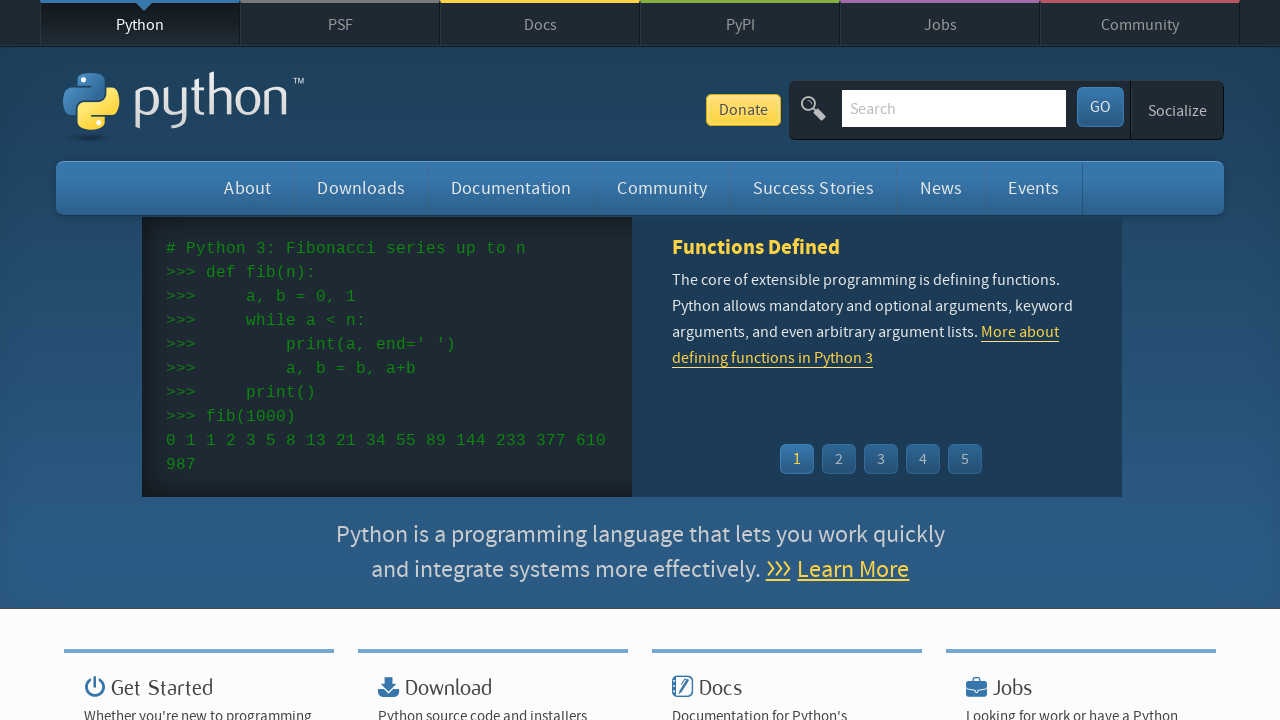

Event list items are present in the widget
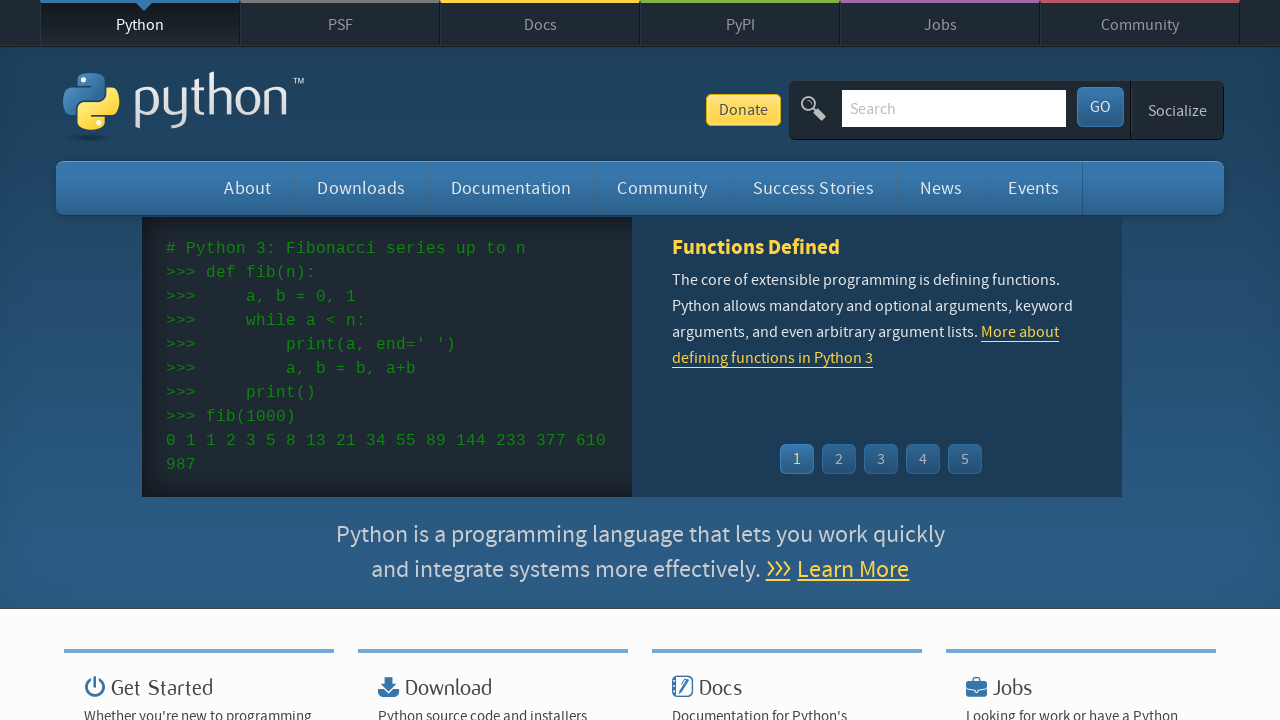

Event time elements are present
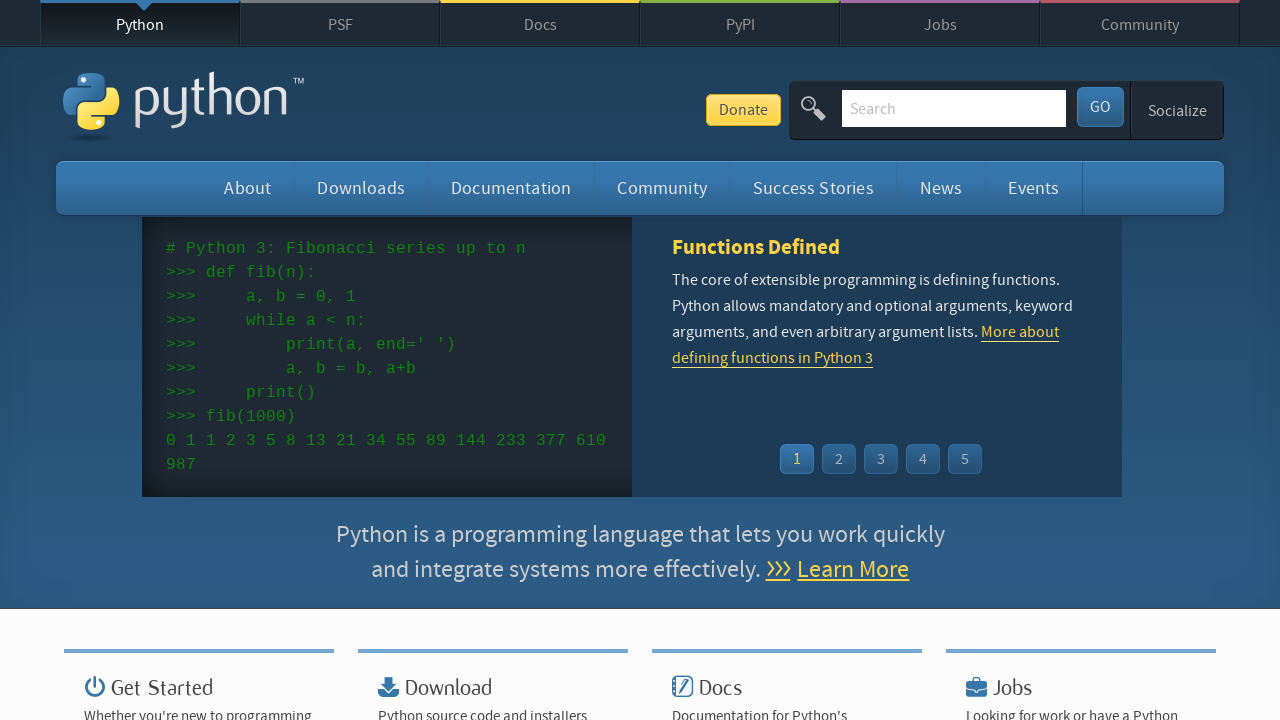

Event link elements are present
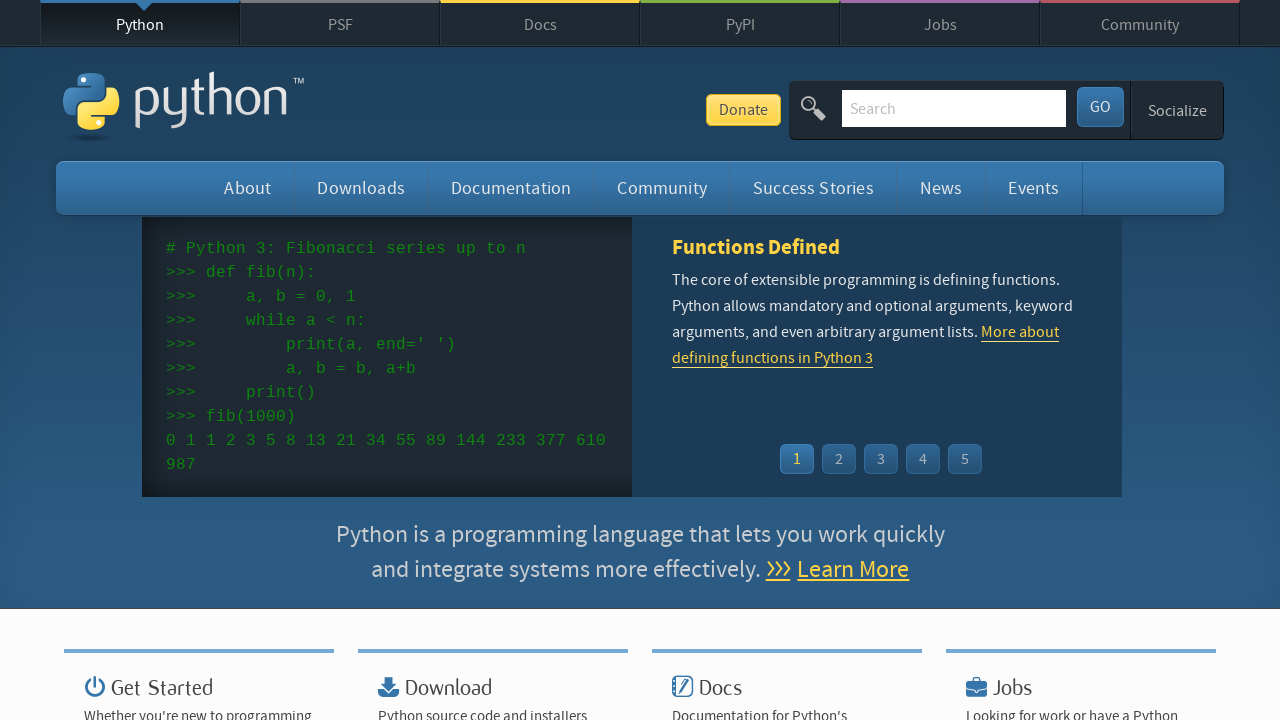

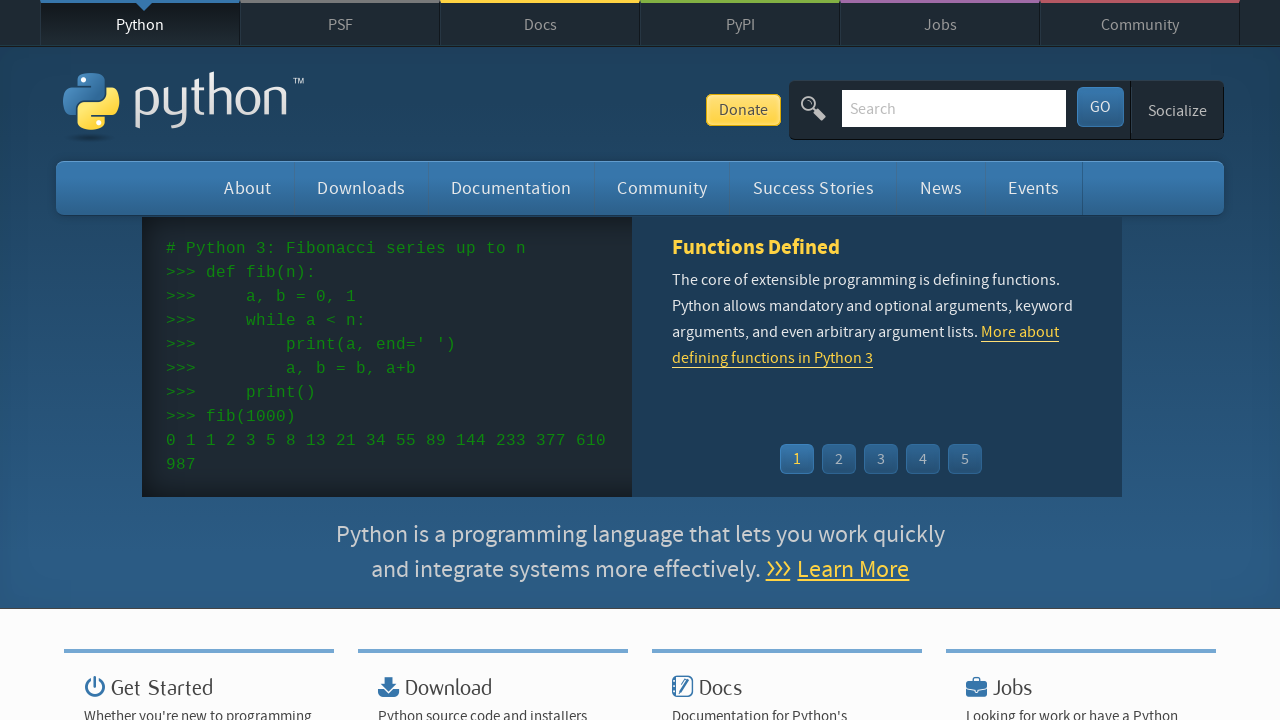